Tests marking individual items as complete by checking their checkboxes

Starting URL: https://demo.playwright.dev/todomvc

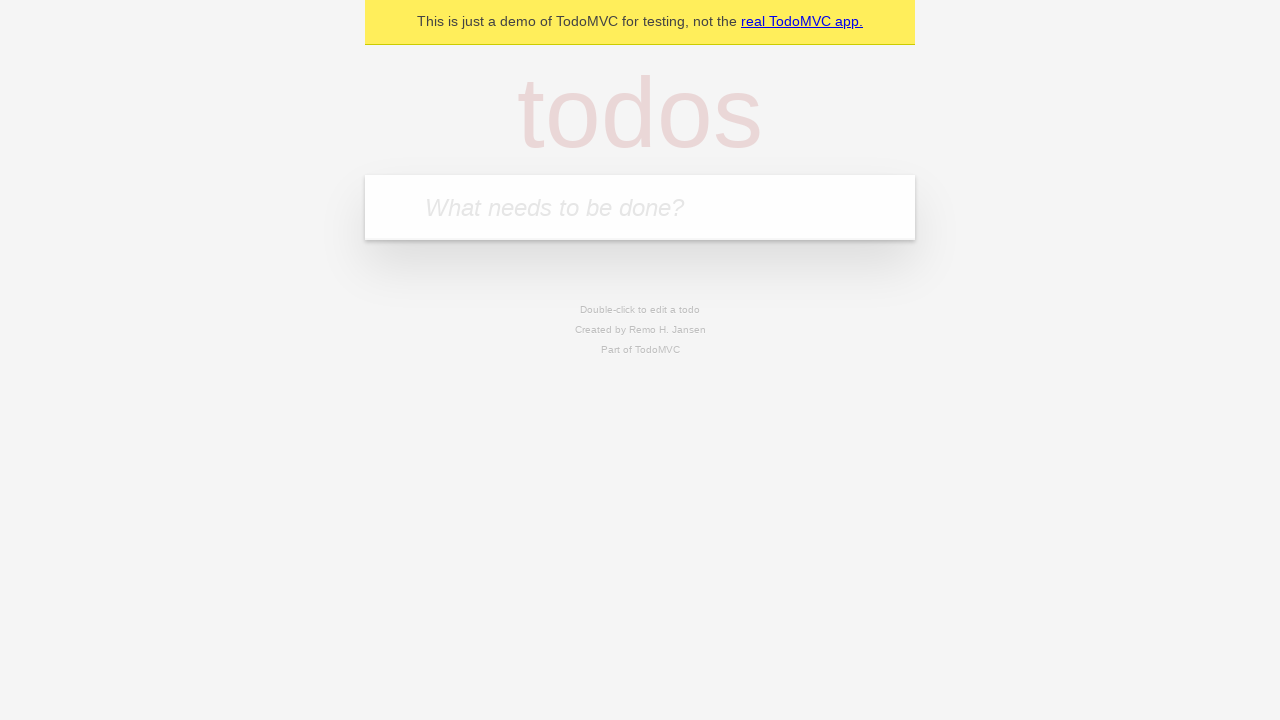

Located the todo input field
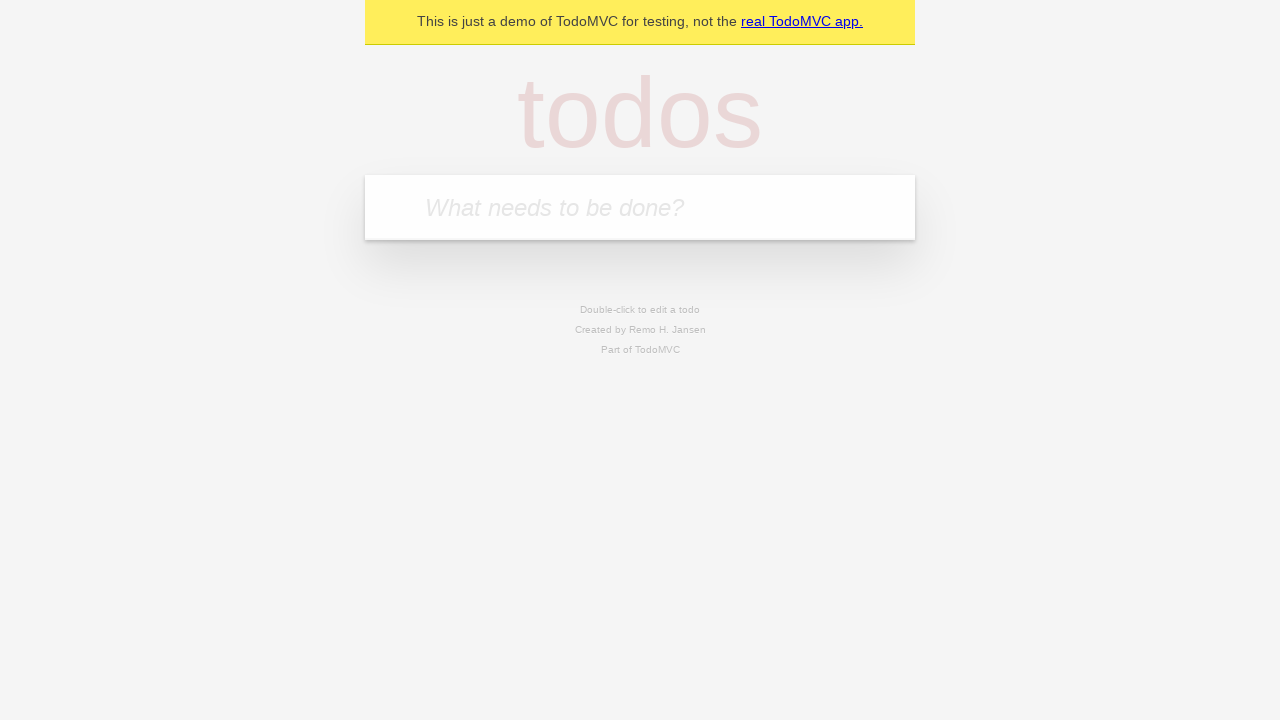

Entered first todo item: 'buy some cheese' on internal:attr=[placeholder="What needs to be done?"i]
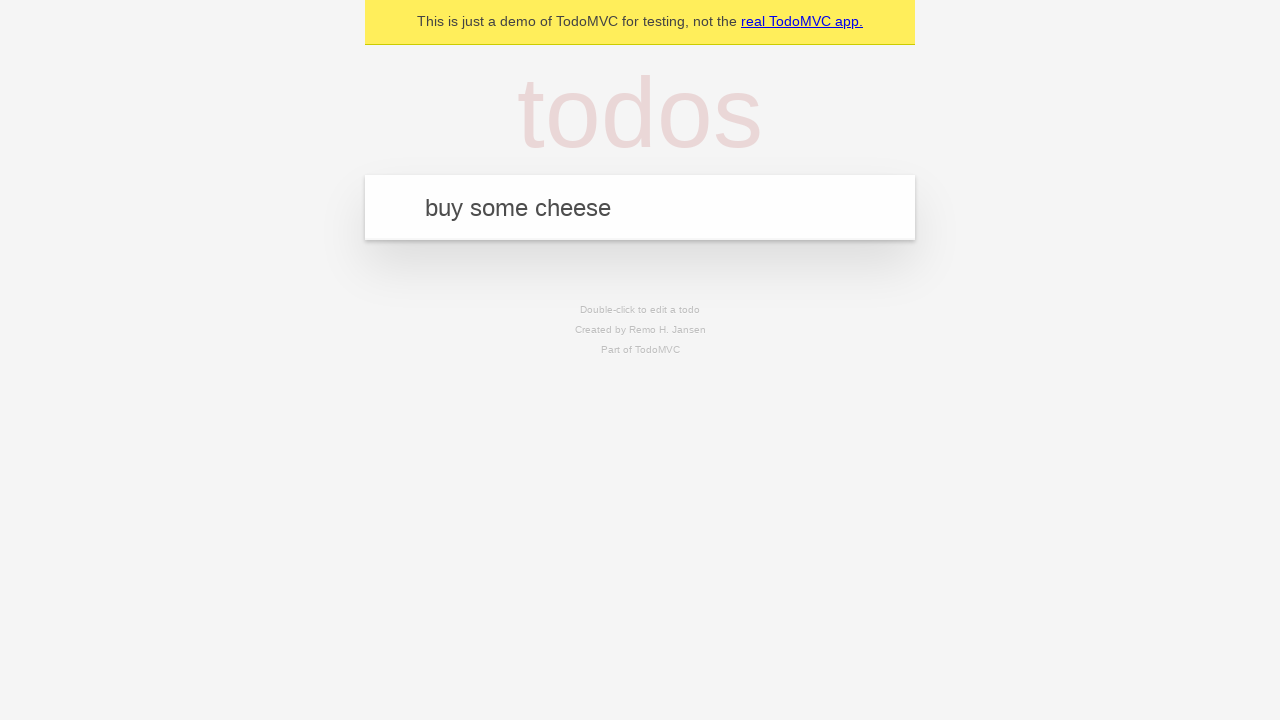

Pressed Enter to create first todo item on internal:attr=[placeholder="What needs to be done?"i]
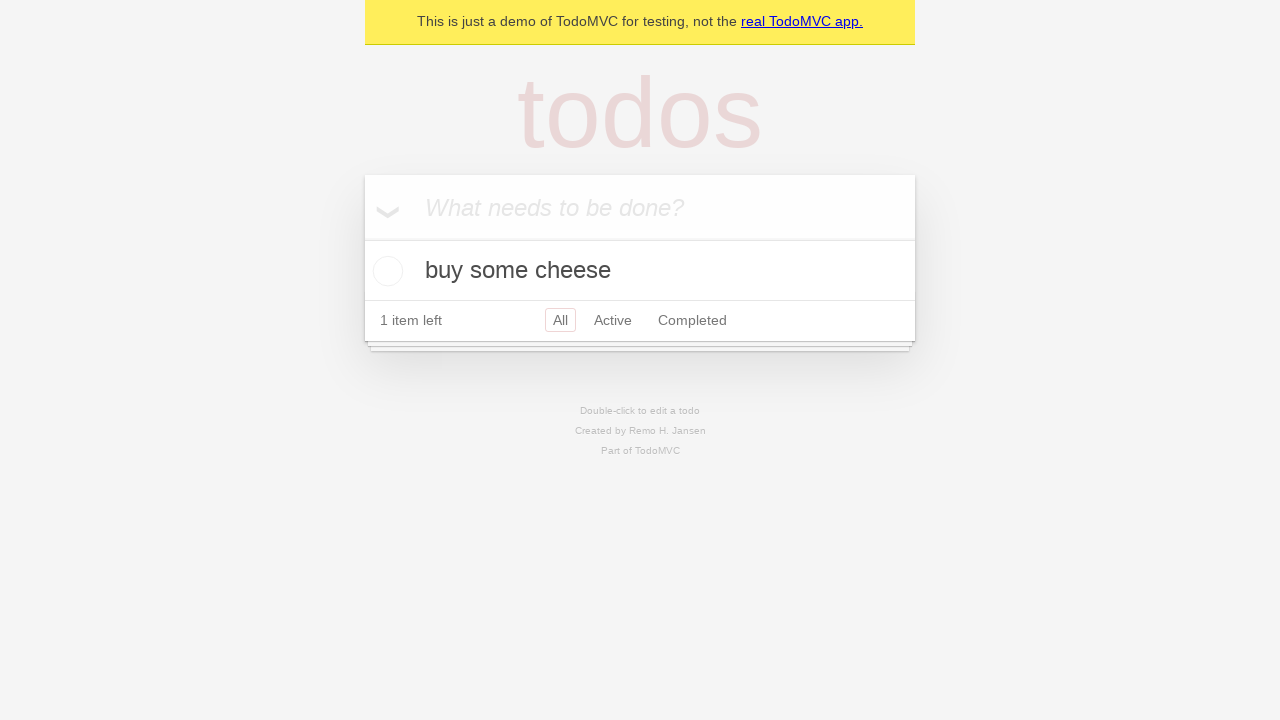

Entered second todo item: 'feed the cat' on internal:attr=[placeholder="What needs to be done?"i]
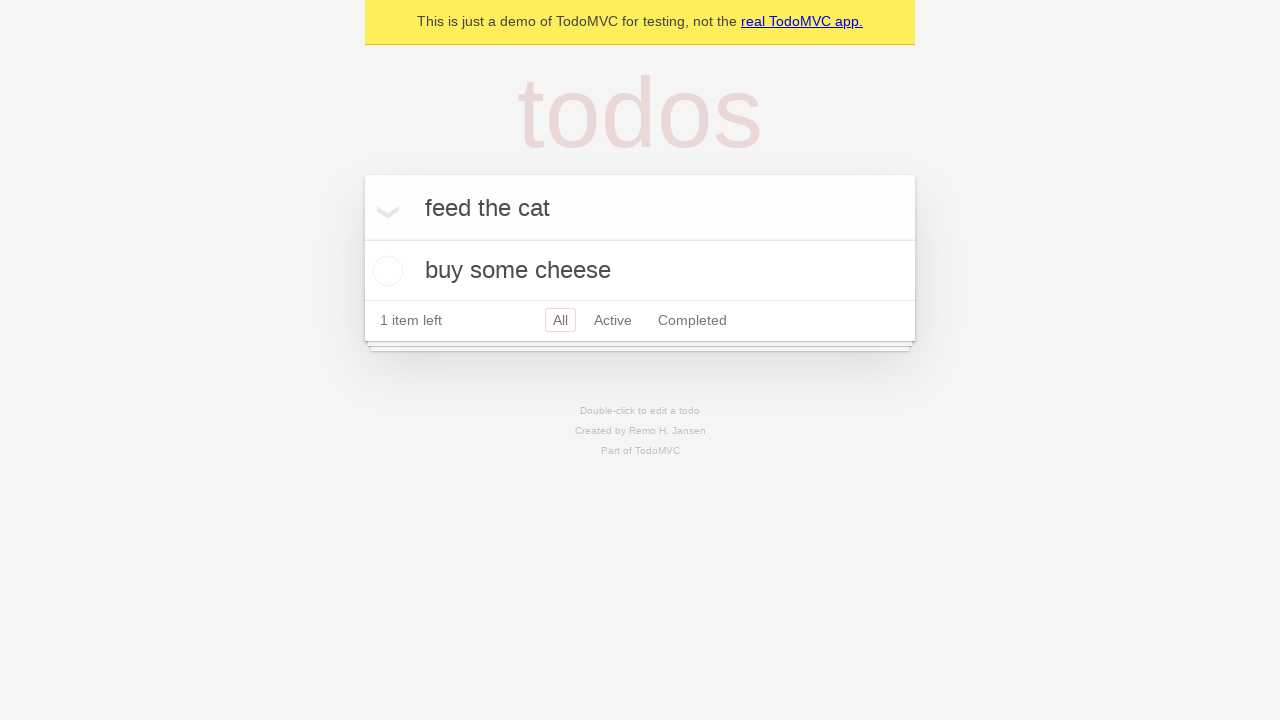

Pressed Enter to create second todo item on internal:attr=[placeholder="What needs to be done?"i]
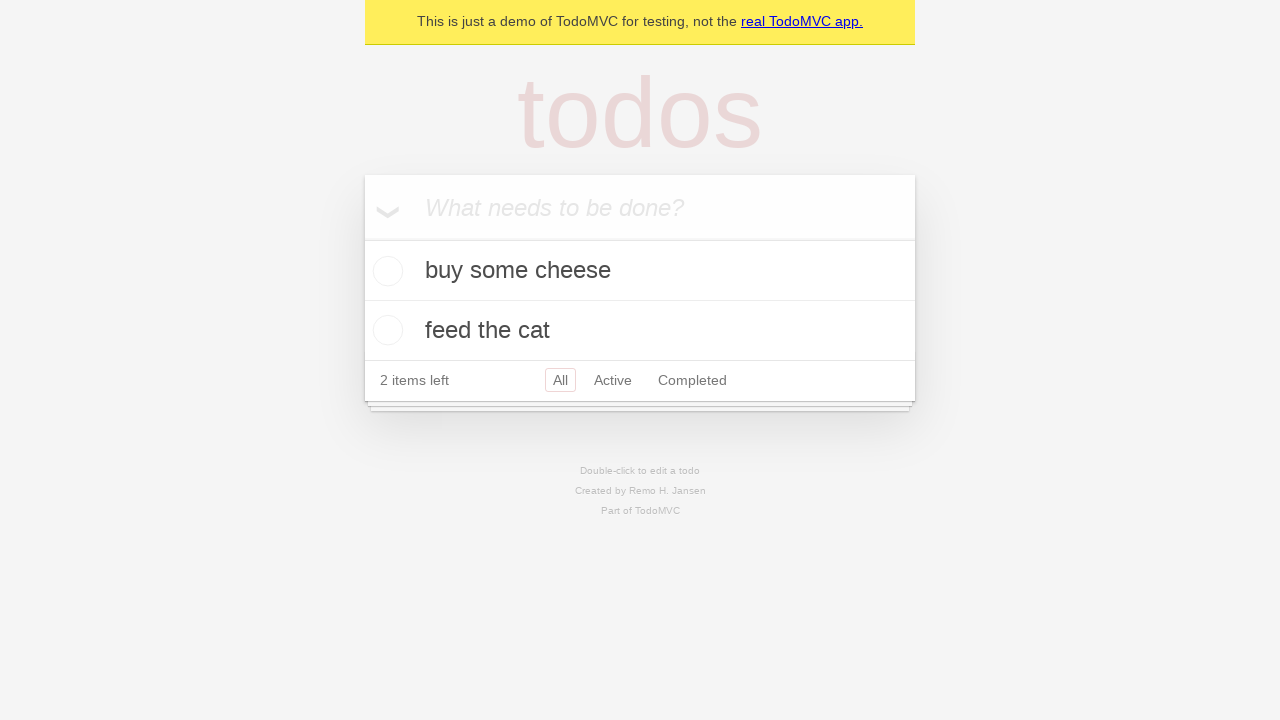

Located first todo item
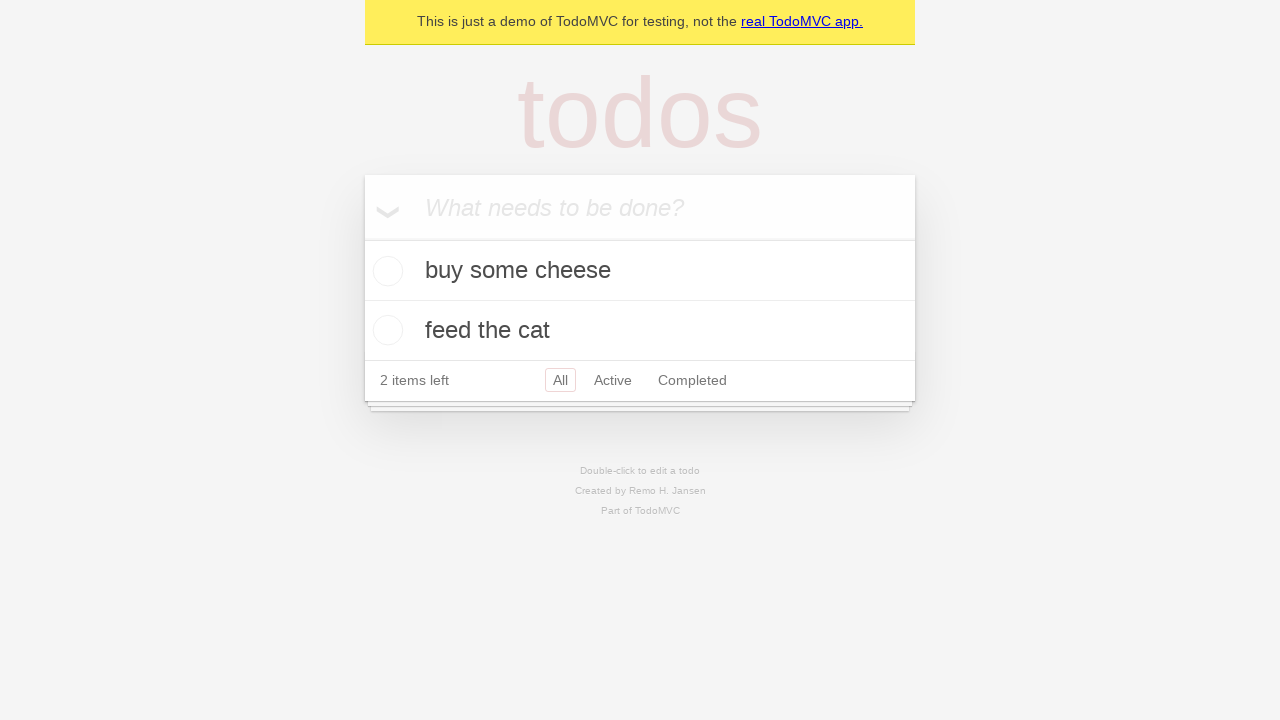

Marked first todo item as complete at (385, 271) on internal:testid=[data-testid="todo-item"s] >> nth=0 >> internal:role=checkbox
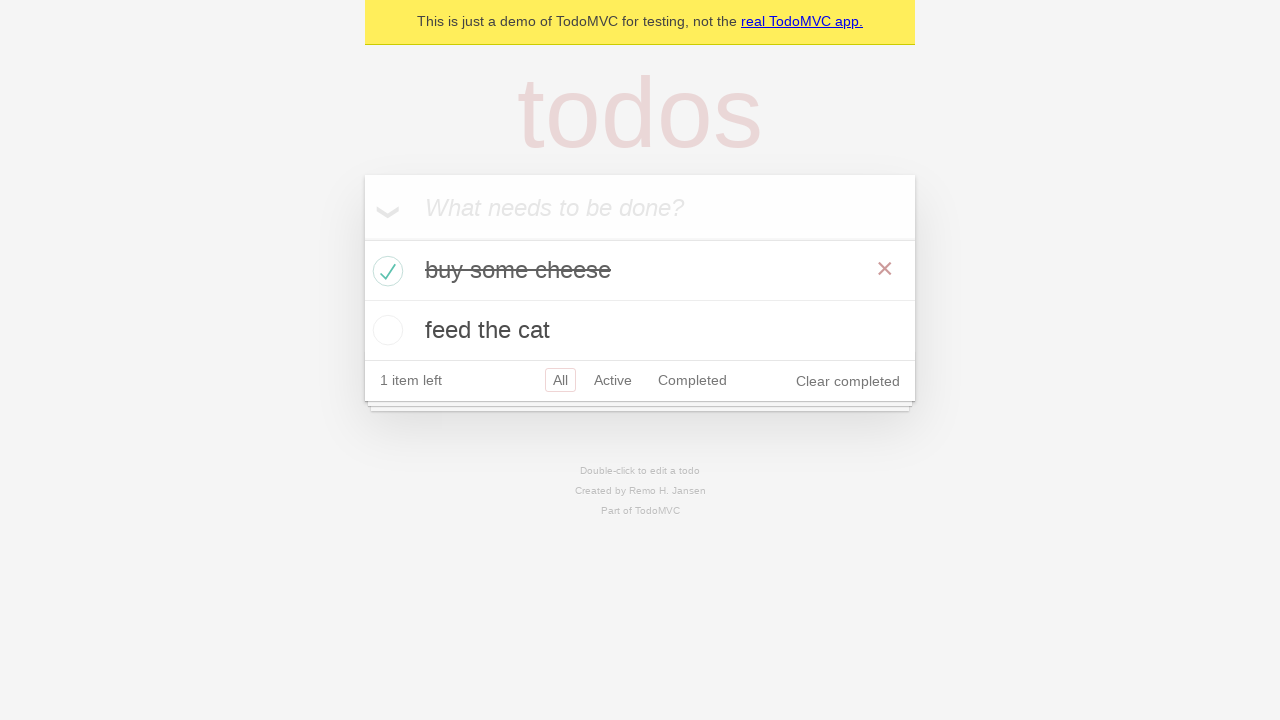

Located second todo item
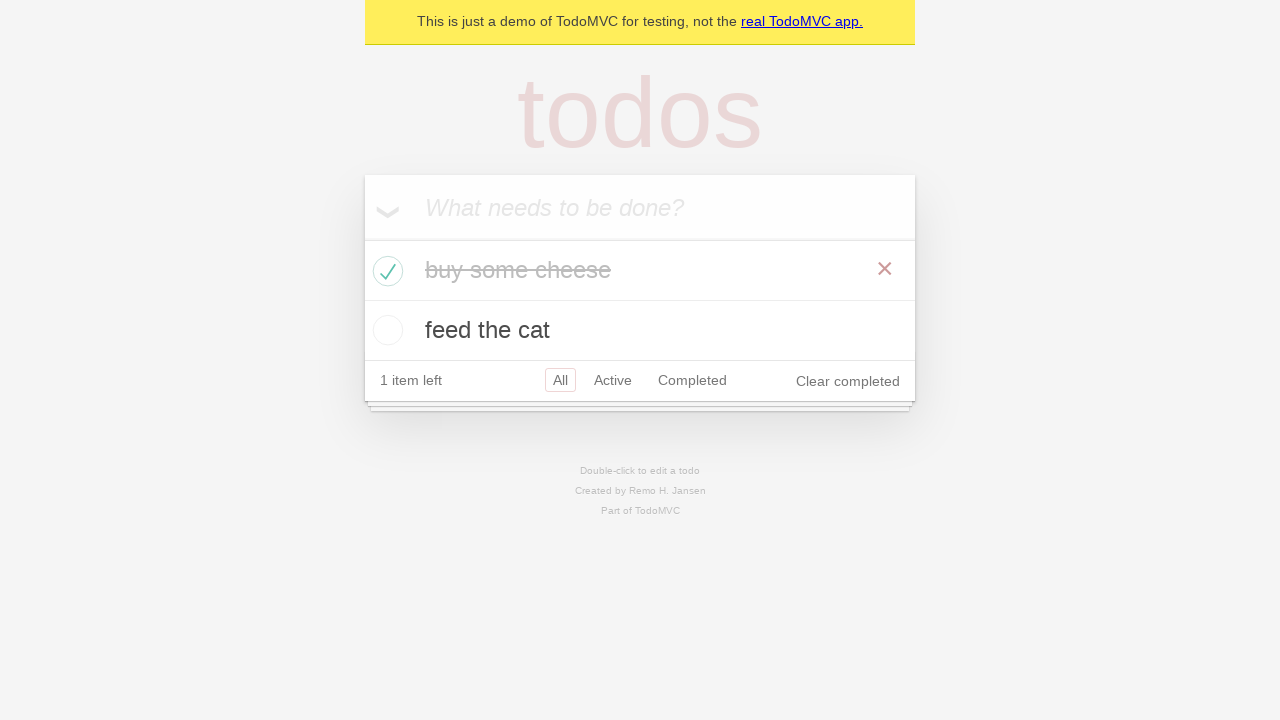

Marked second todo item as complete at (385, 330) on internal:testid=[data-testid="todo-item"s] >> nth=1 >> internal:role=checkbox
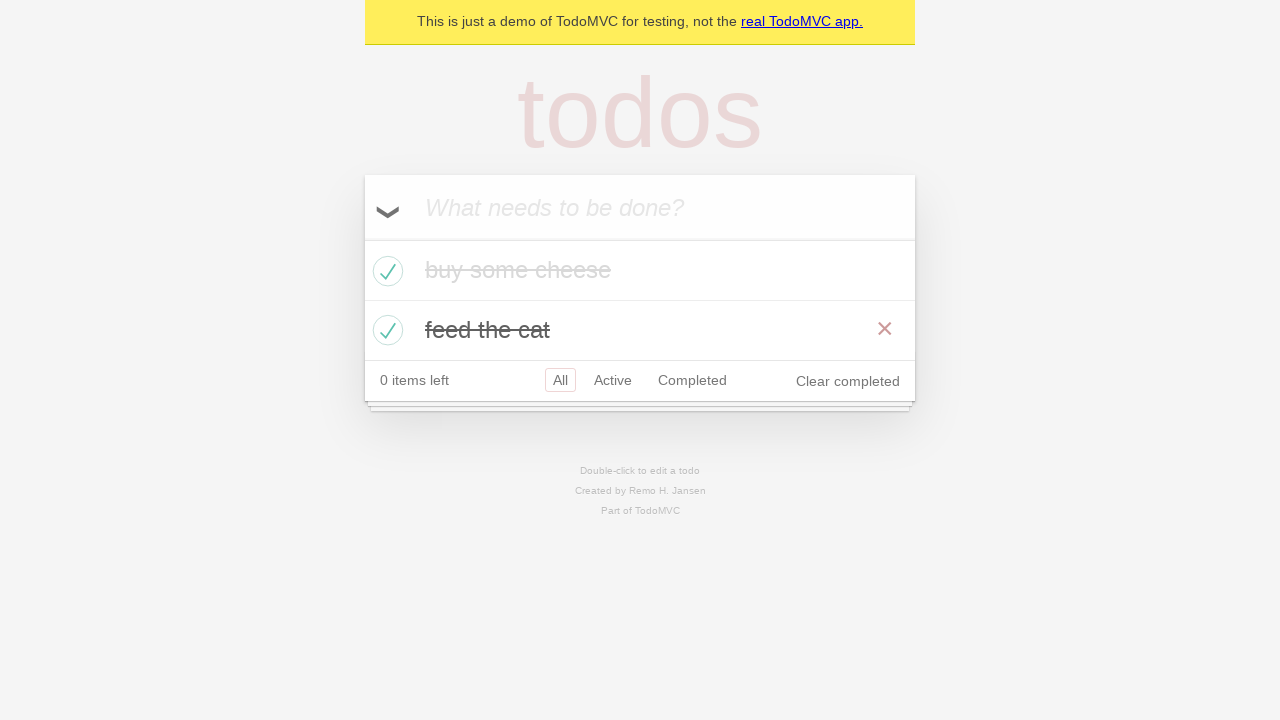

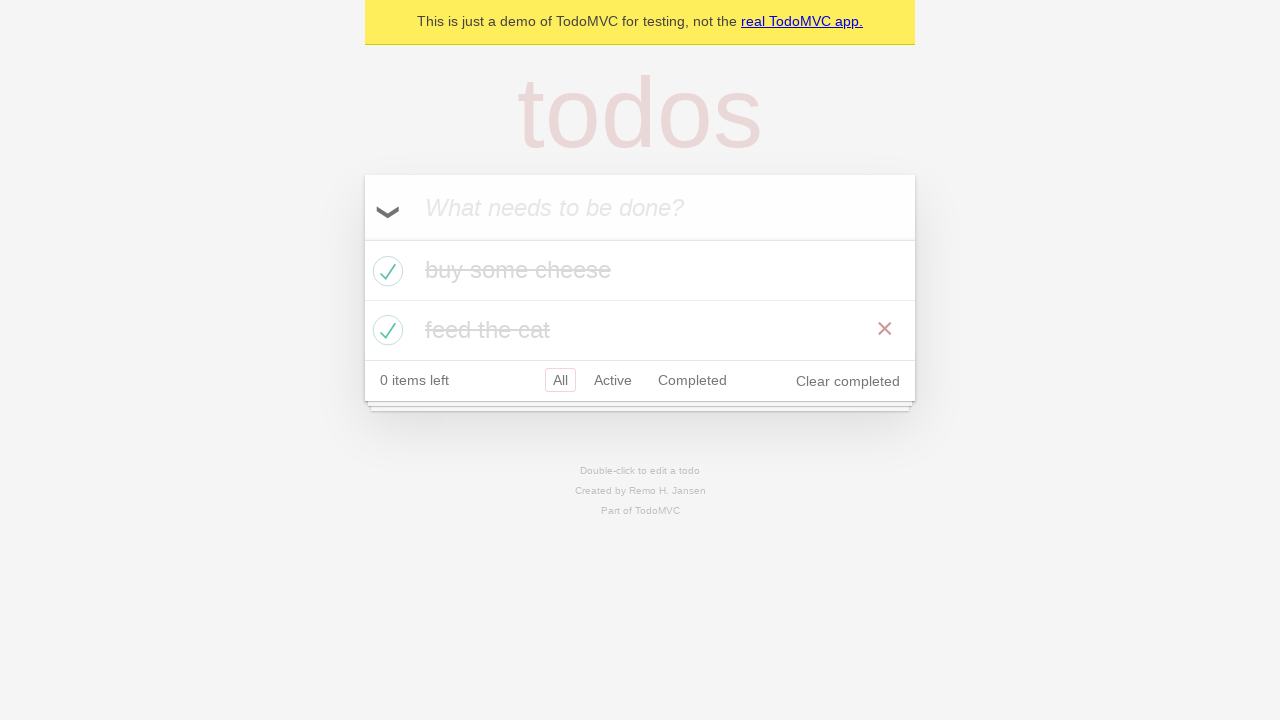